Tests double-click functionality on the DemoQA buttons page by performing a double-click action on the designated button and verifying the interaction.

Starting URL: https://demoqa.com/buttons

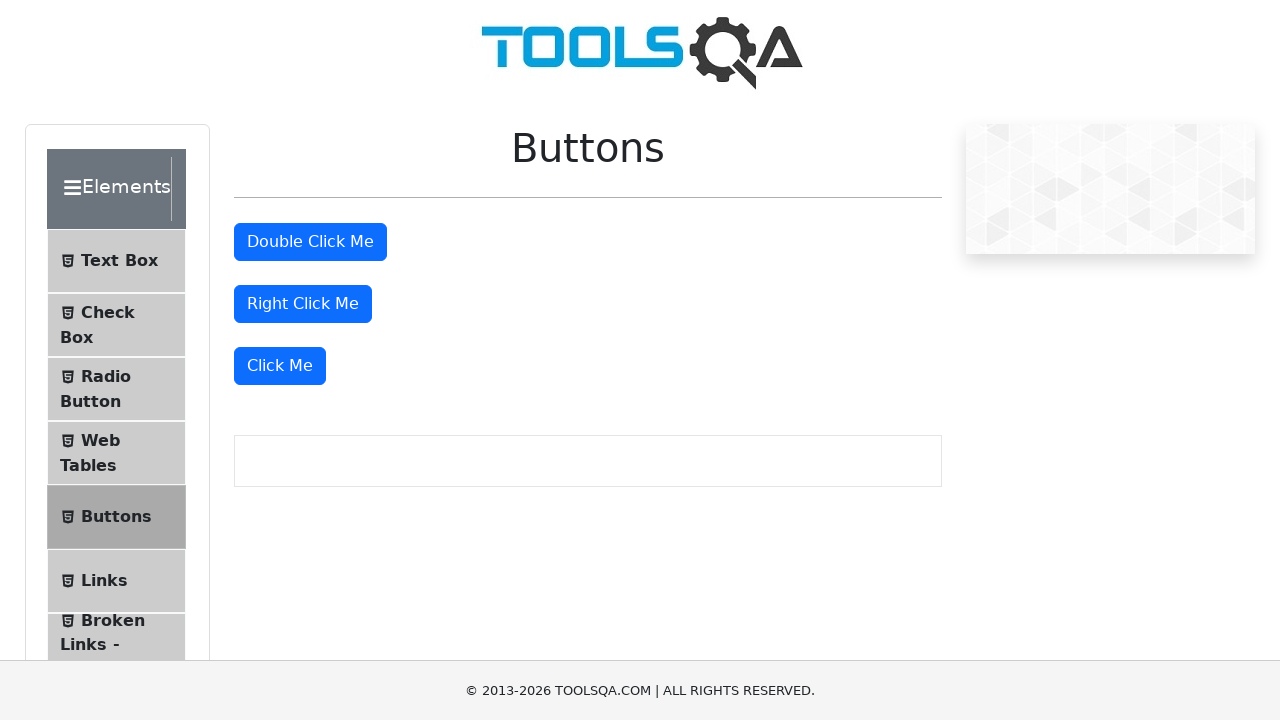

Waited for double-click button to be visible
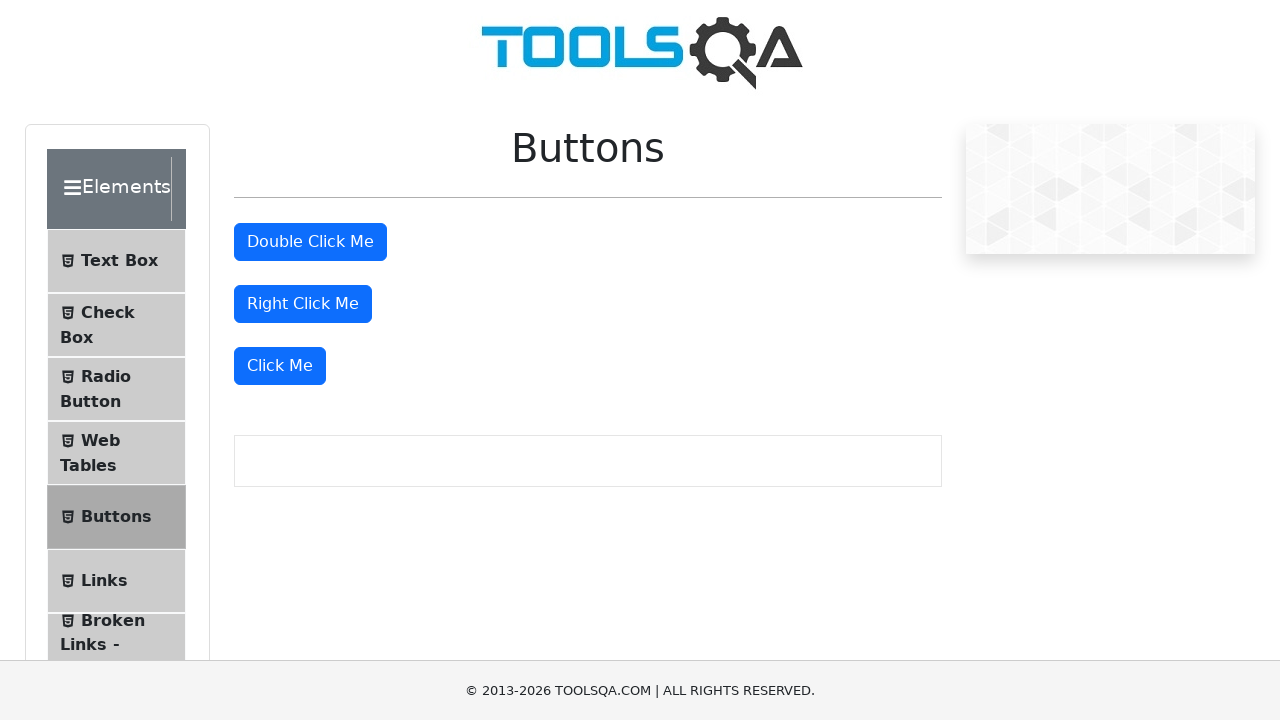

Performed double-click on the designated button at (310, 242) on #doubleClickBtn
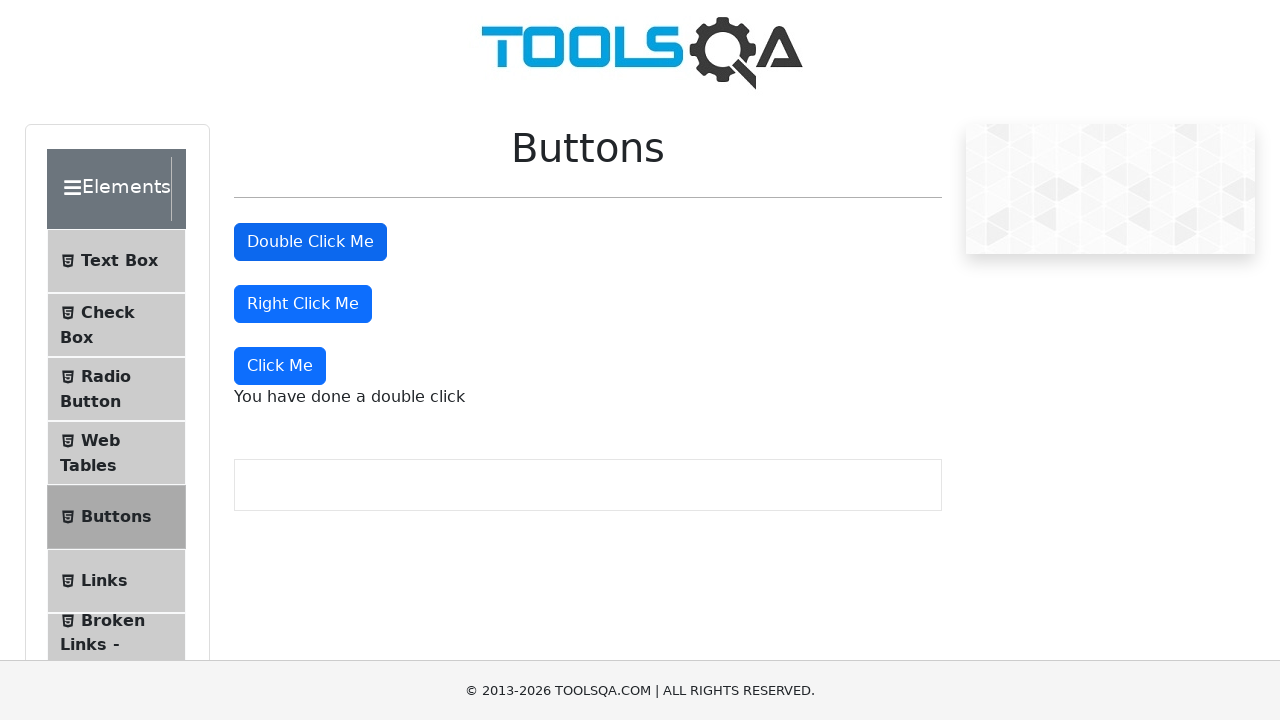

Success message appeared after double-click interaction
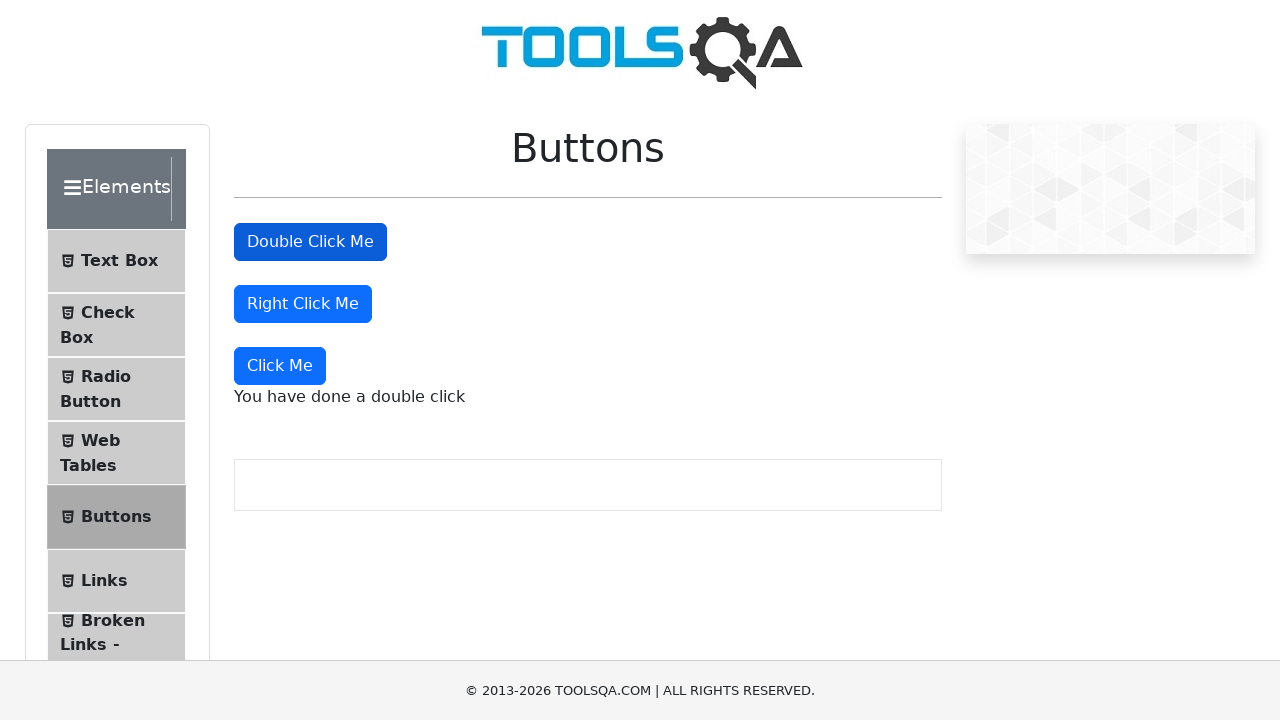

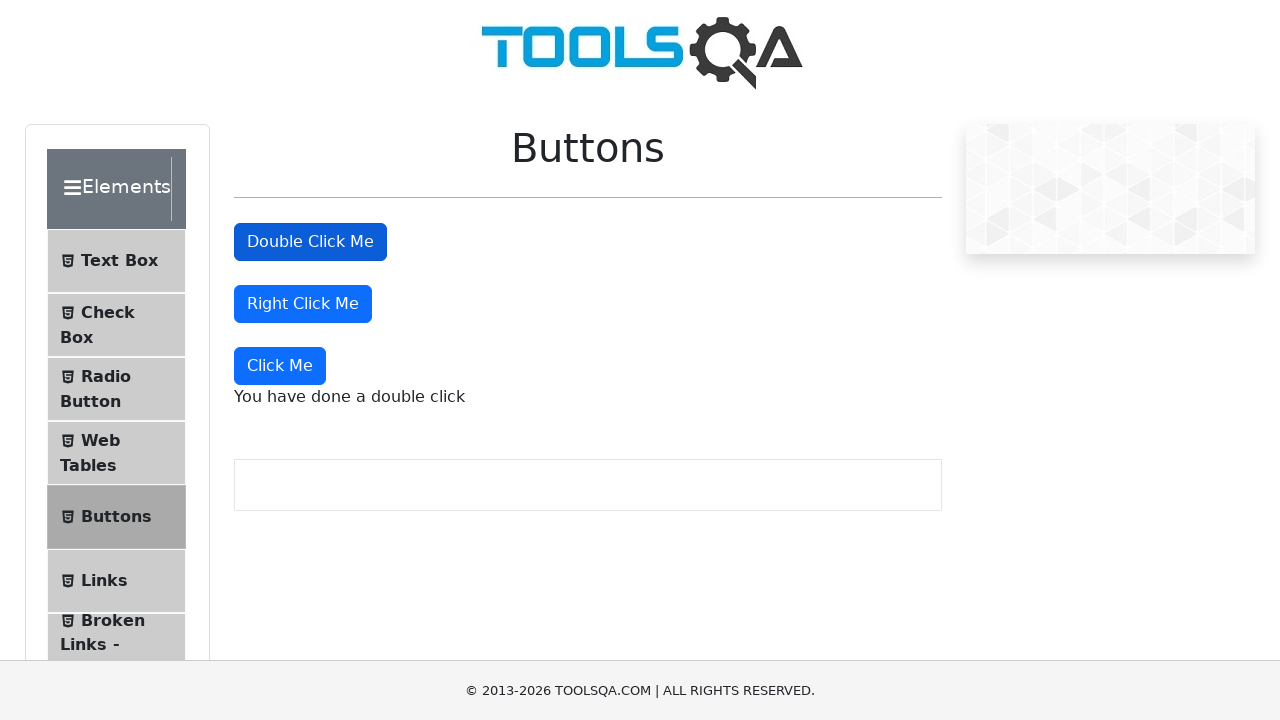